Tests interaction with a multi-select dropdown element inside an iframe by switching to the frame and accessing the select options

Starting URL: https://www.w3schools.com/tags/tryit.asp?filename=tryhtml_select_multiple

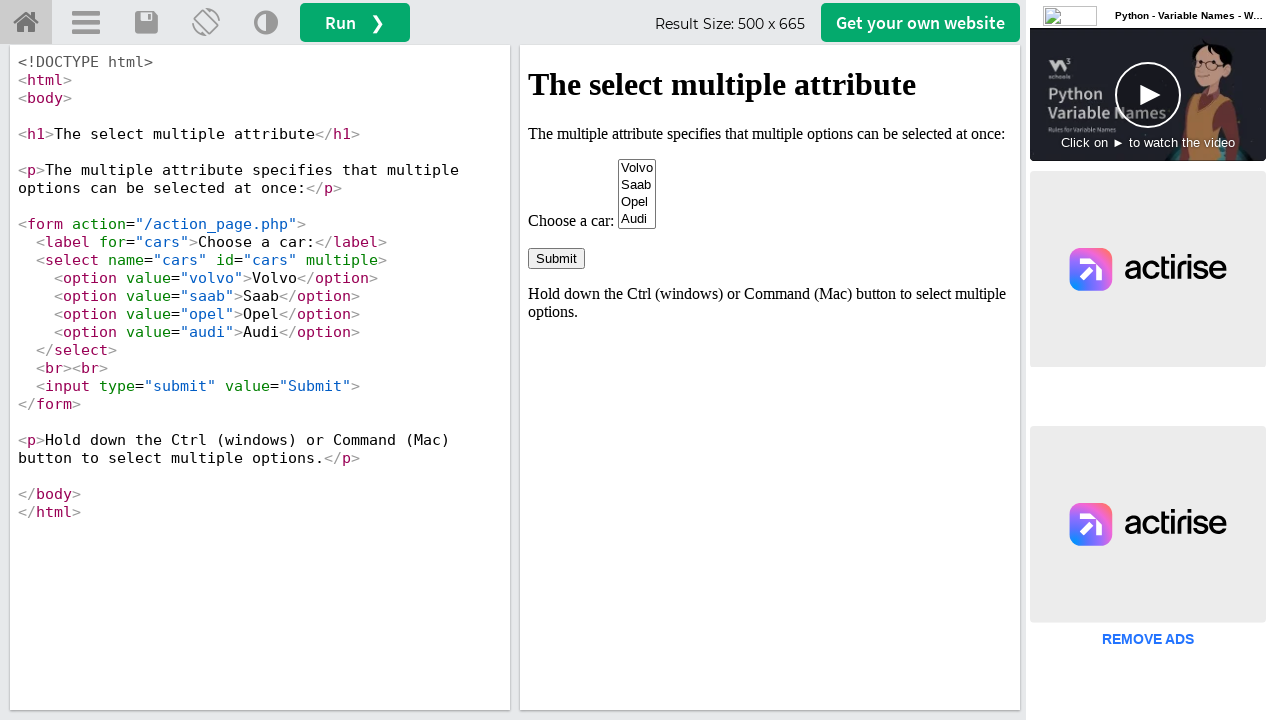

Located iframe with id 'iframeResult'
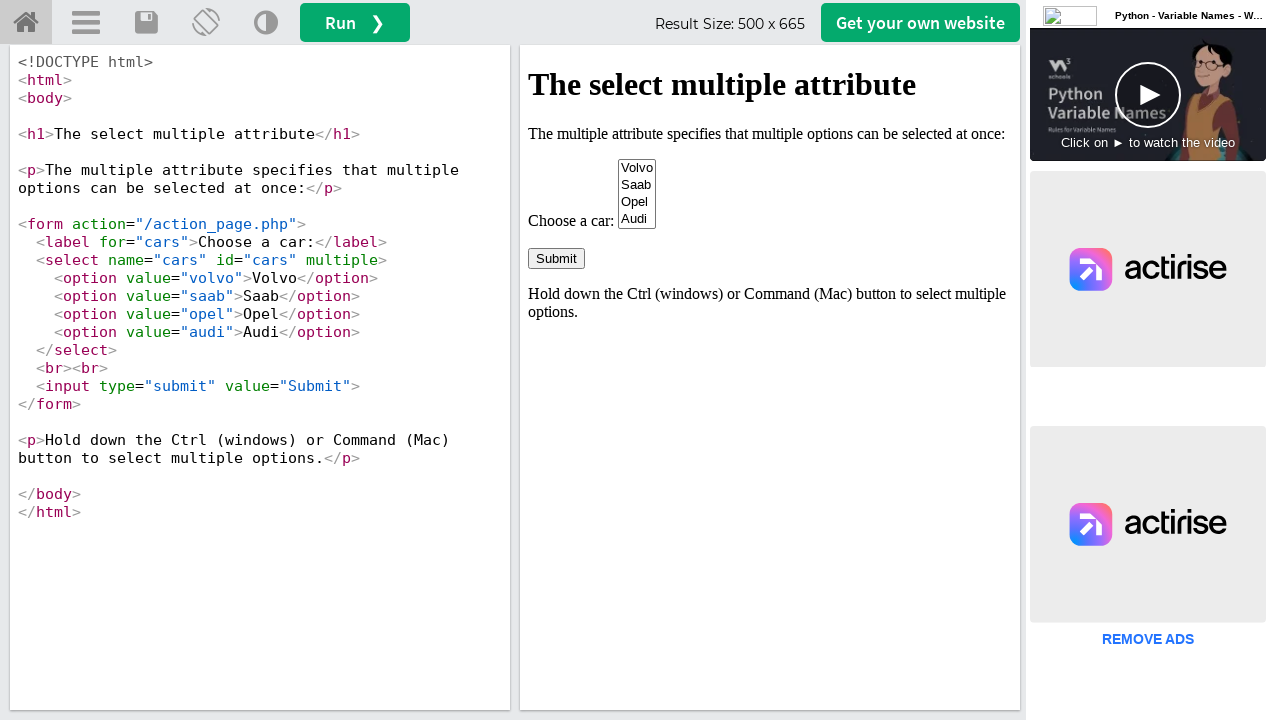

Located multi-select dropdown element with name 'cars'
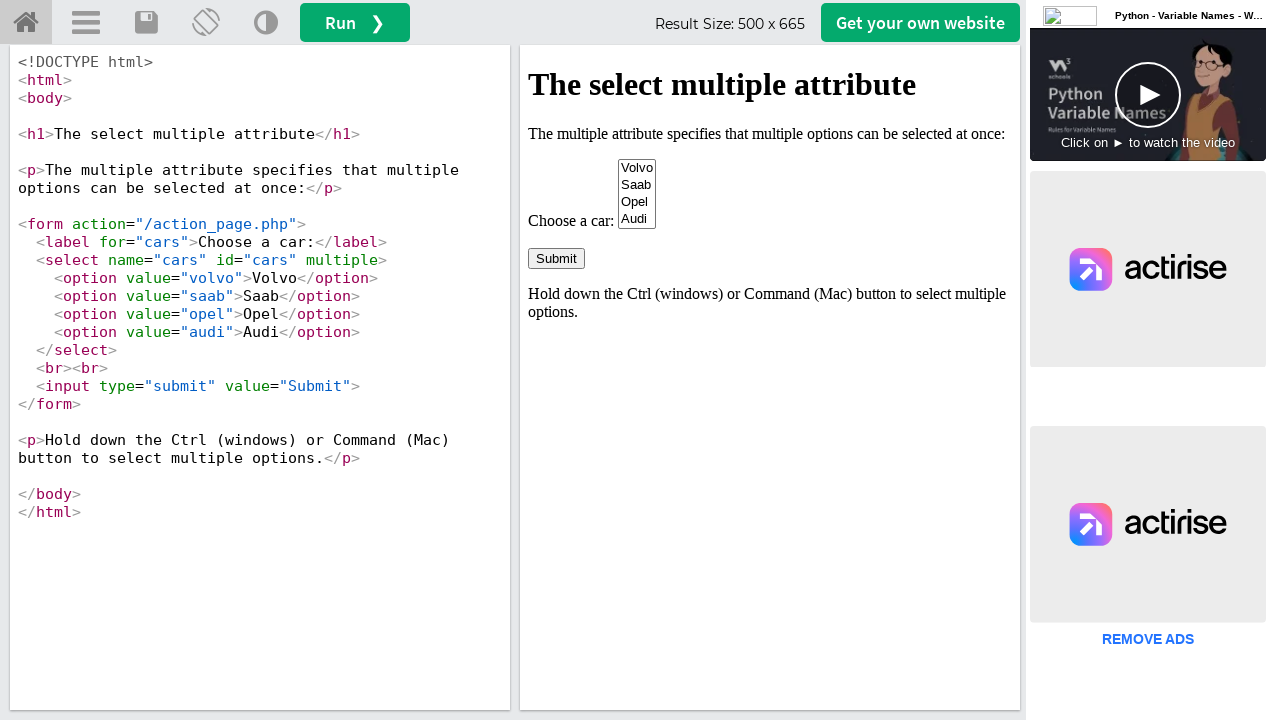

Multi-select dropdown element is ready and visible
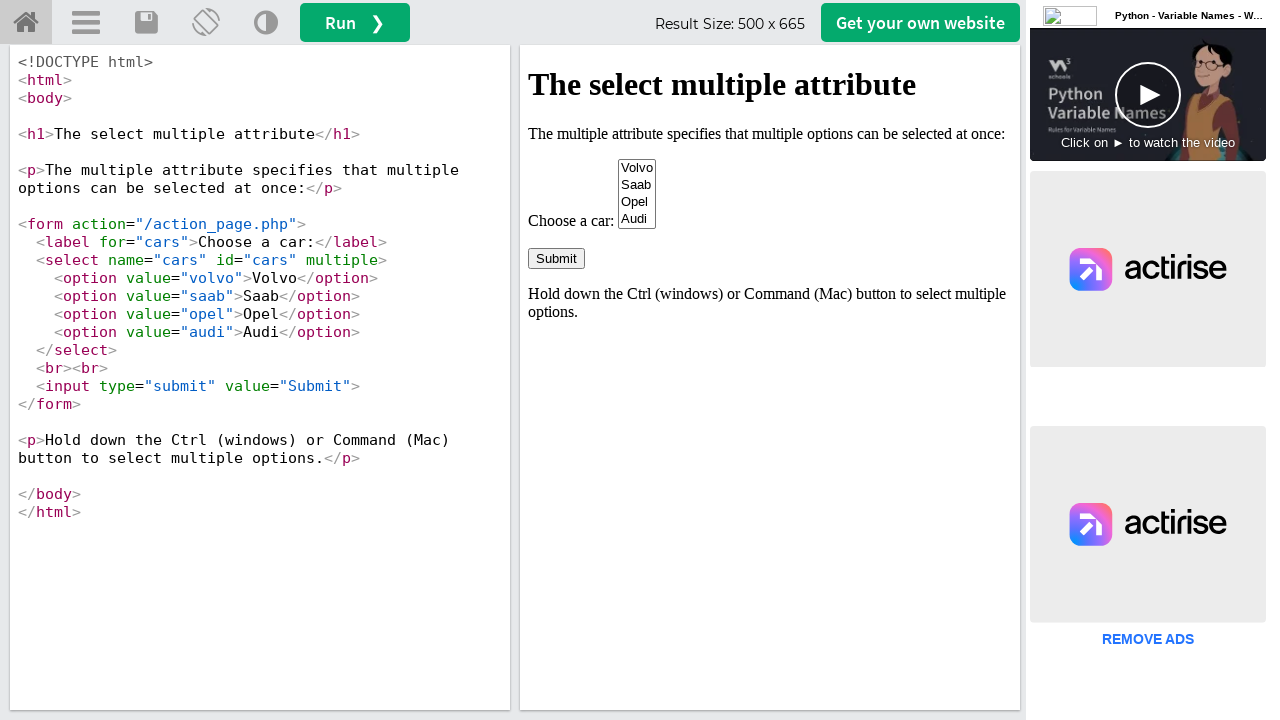

Retrieved all option elements from multi-select dropdown (found 4 options)
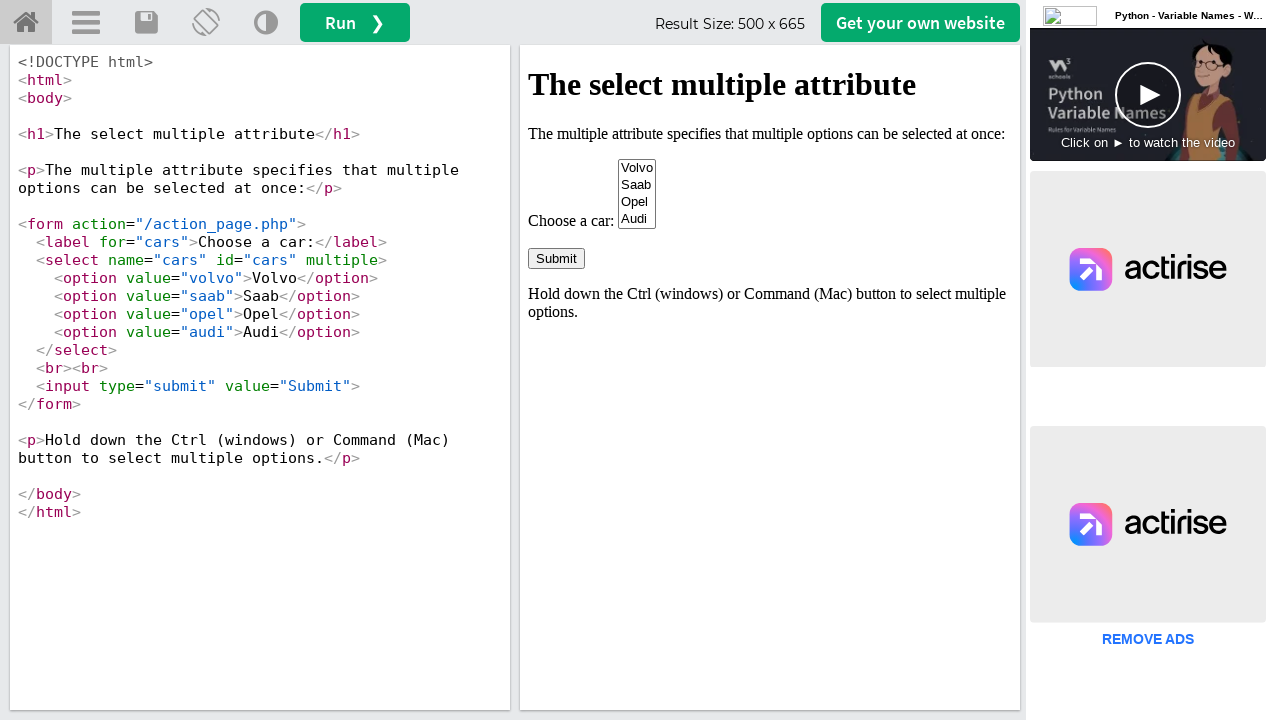

Selected multiple options: 'volvo' and 'saab' from the dropdown on iframe[id='iframeResult'] >> internal:control=enter-frame >> select[name='cars']
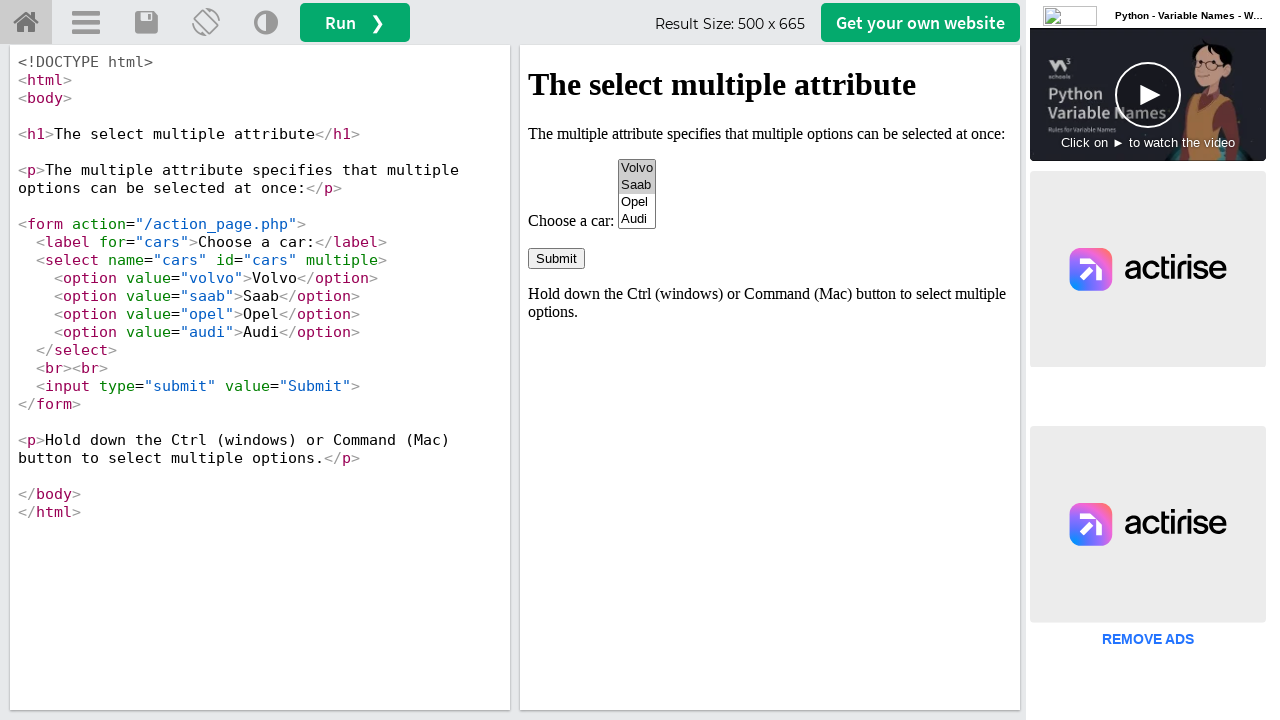

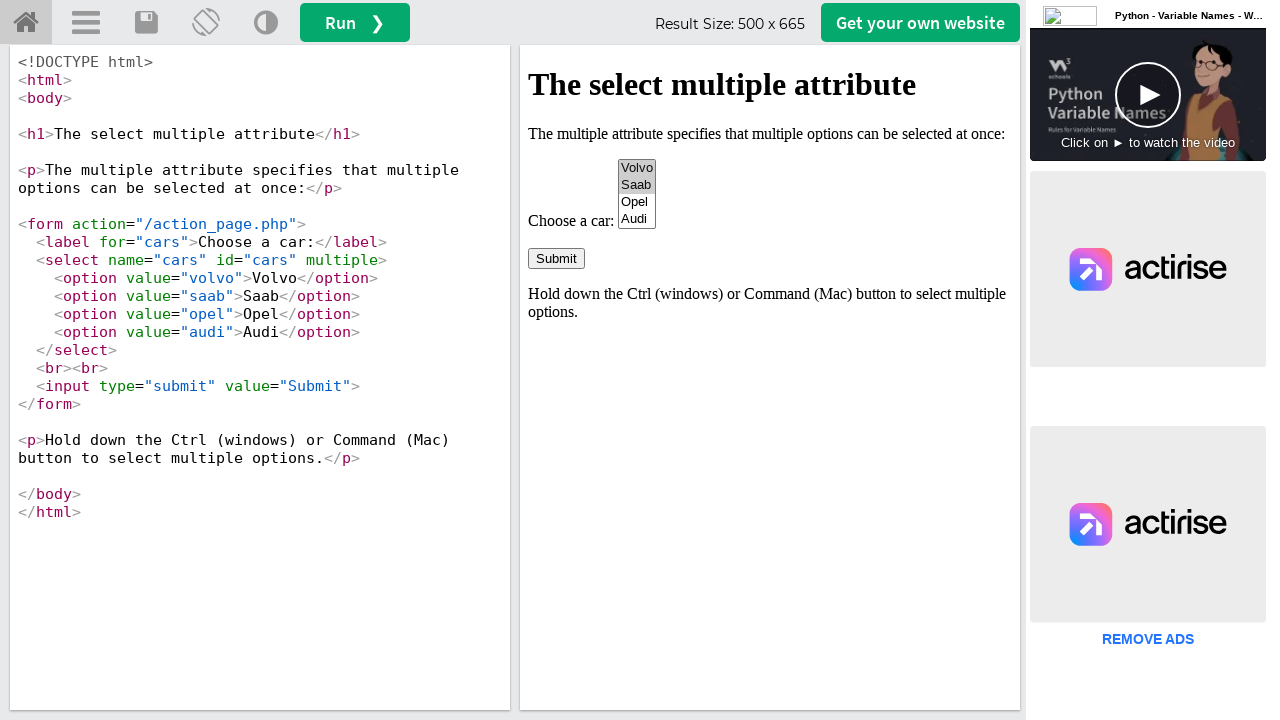